Navigates to a click tracking URL and waits for the page to load. All other form-filling code is commented out, so this test only verifies the page loads successfully.

Starting URL: https://cntr.click/0zxW7QR

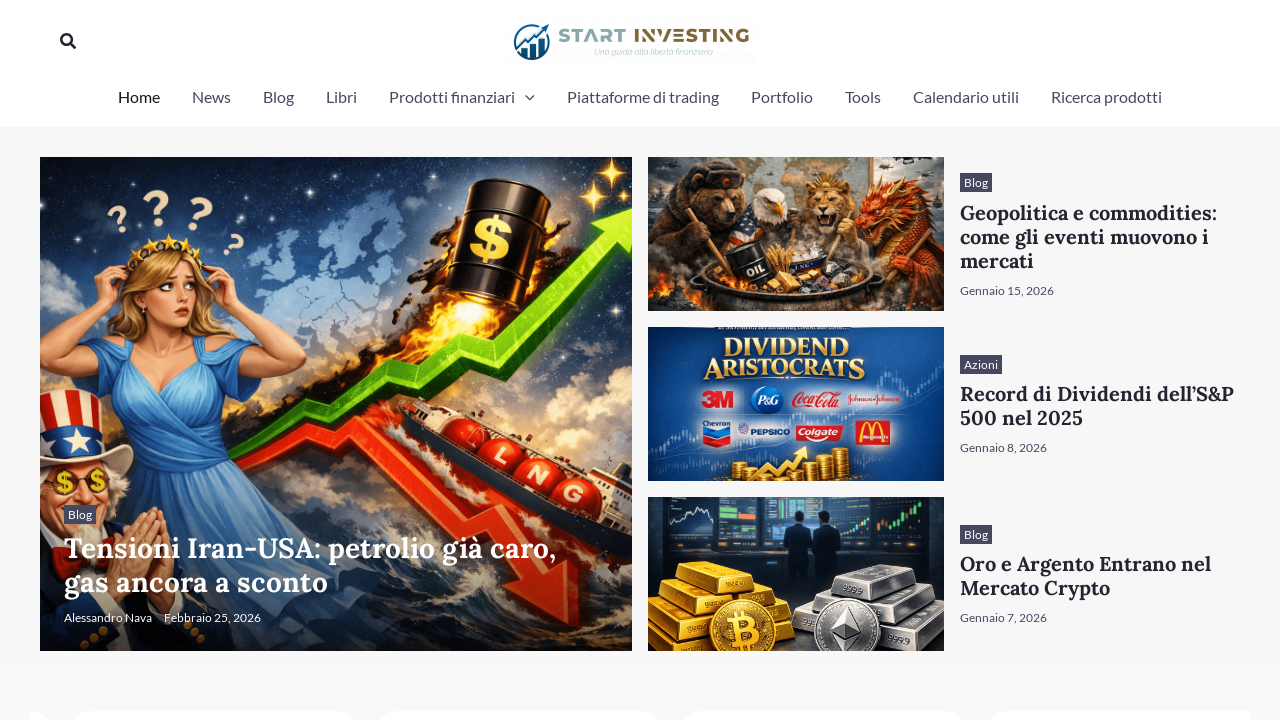

Waited for page to reach domcontentloaded state
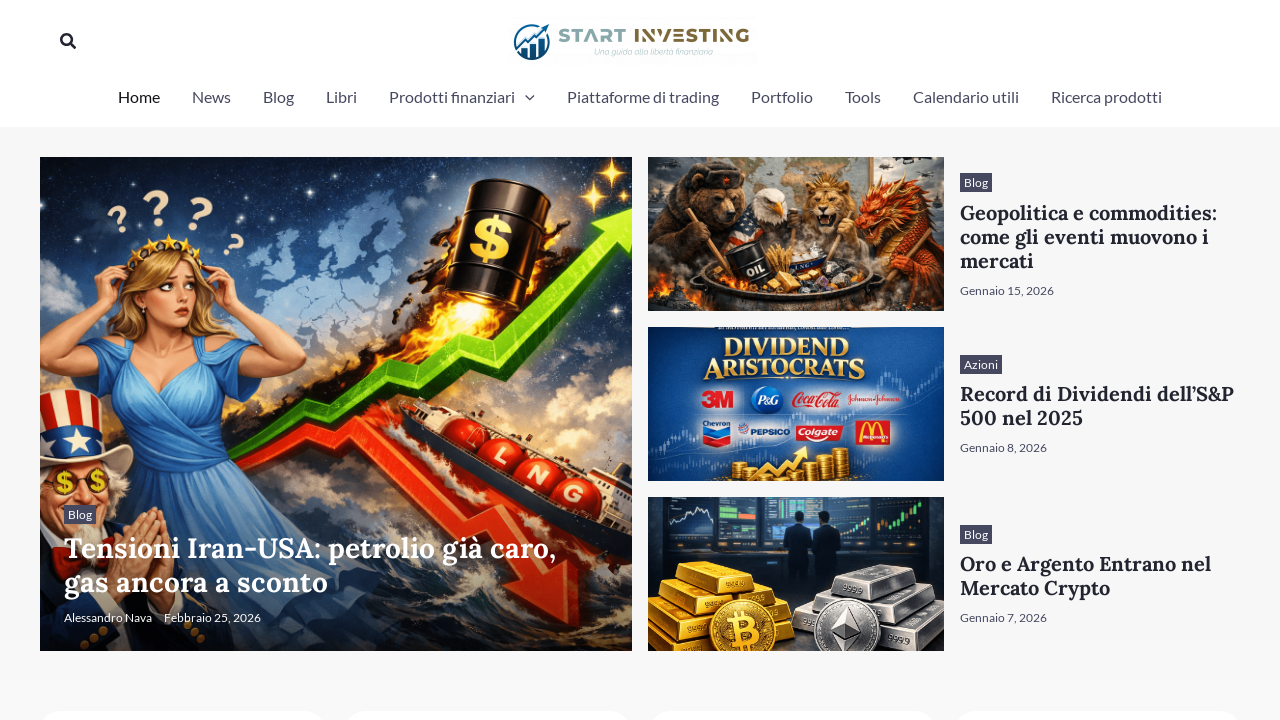

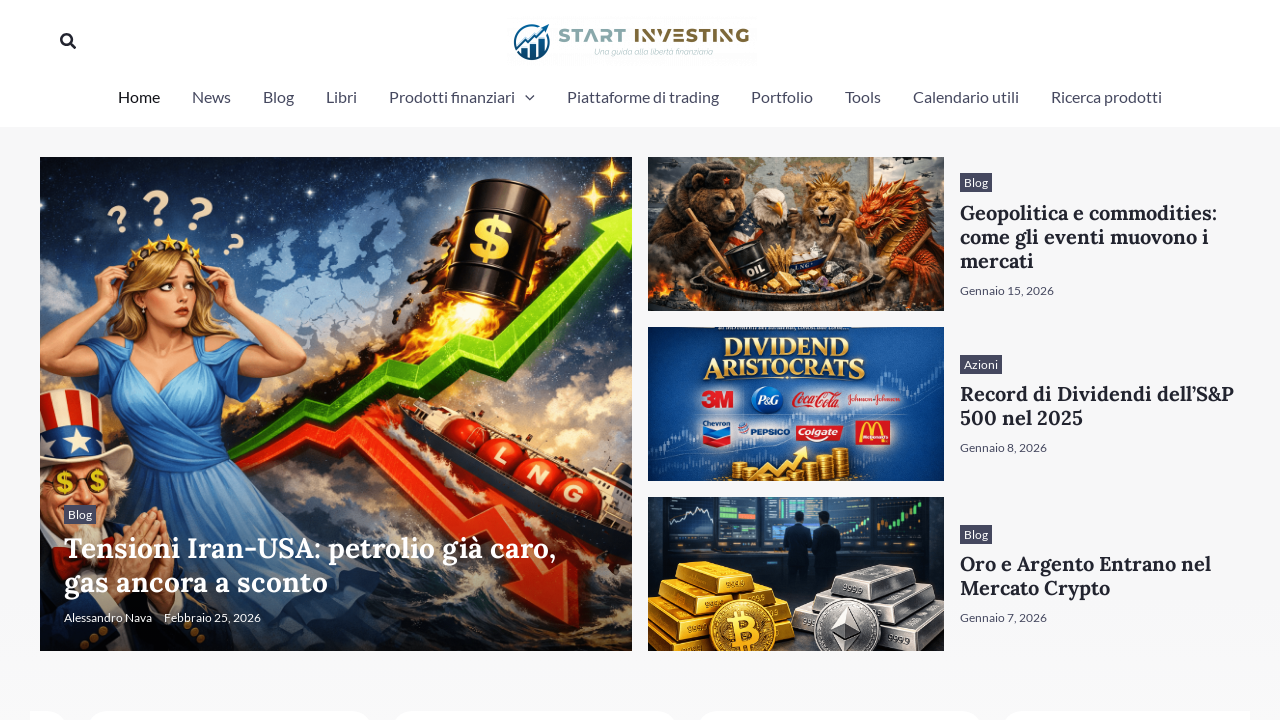